Tests right-click (context menu) functionality by navigating to a jQuery API demo page, switching to an iframe, and performing a right-click action on an element

Starting URL: https://api.jquery.com/contextmenu/

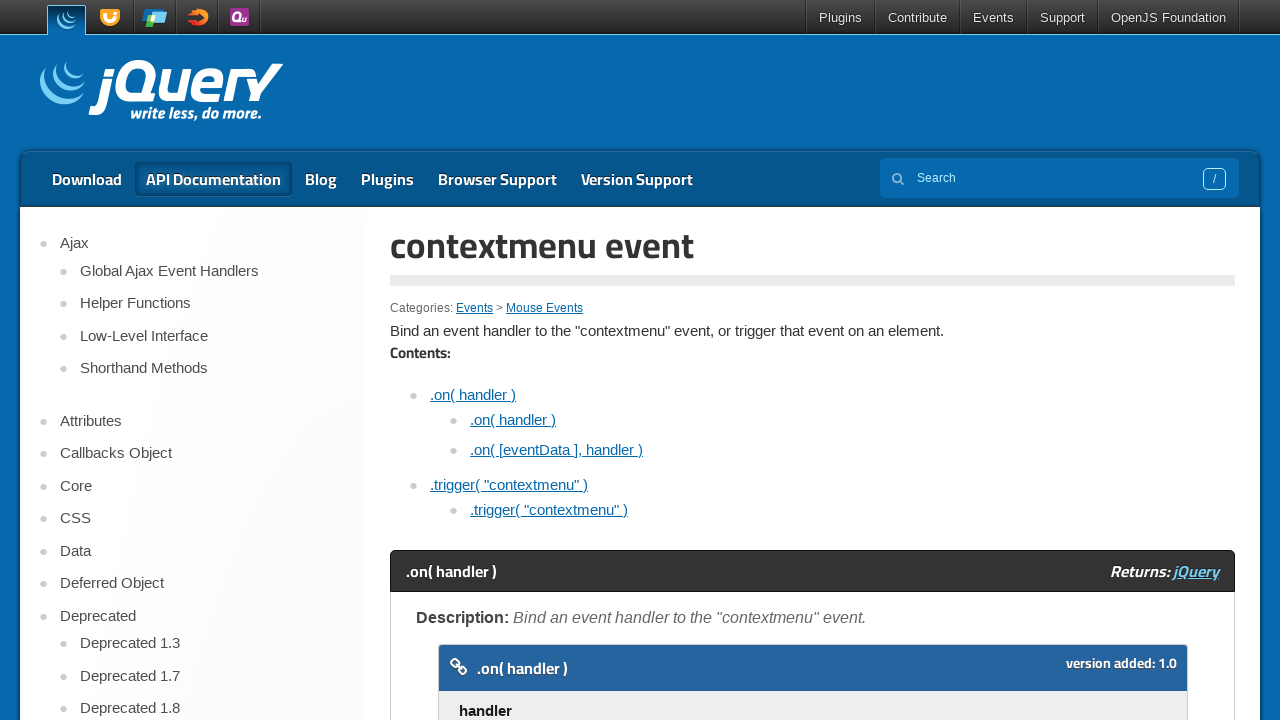

Located iframe element on jQuery API demo page
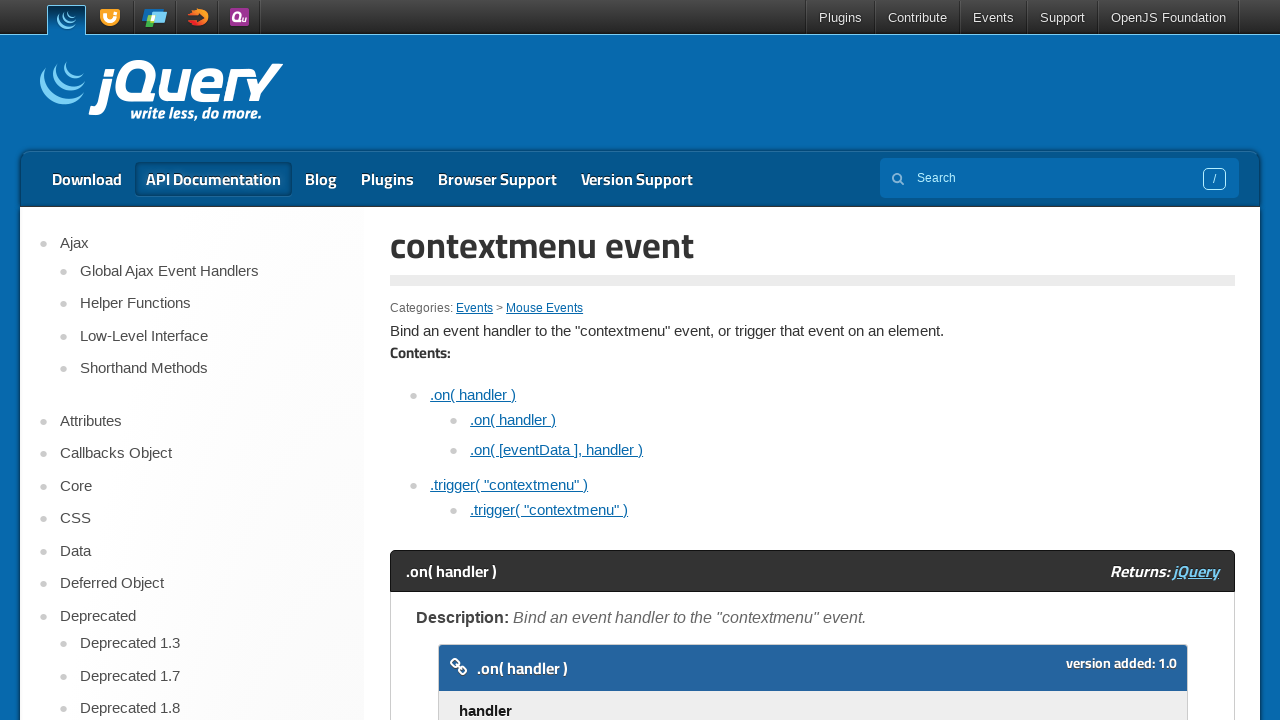

Switched to iframe content frame
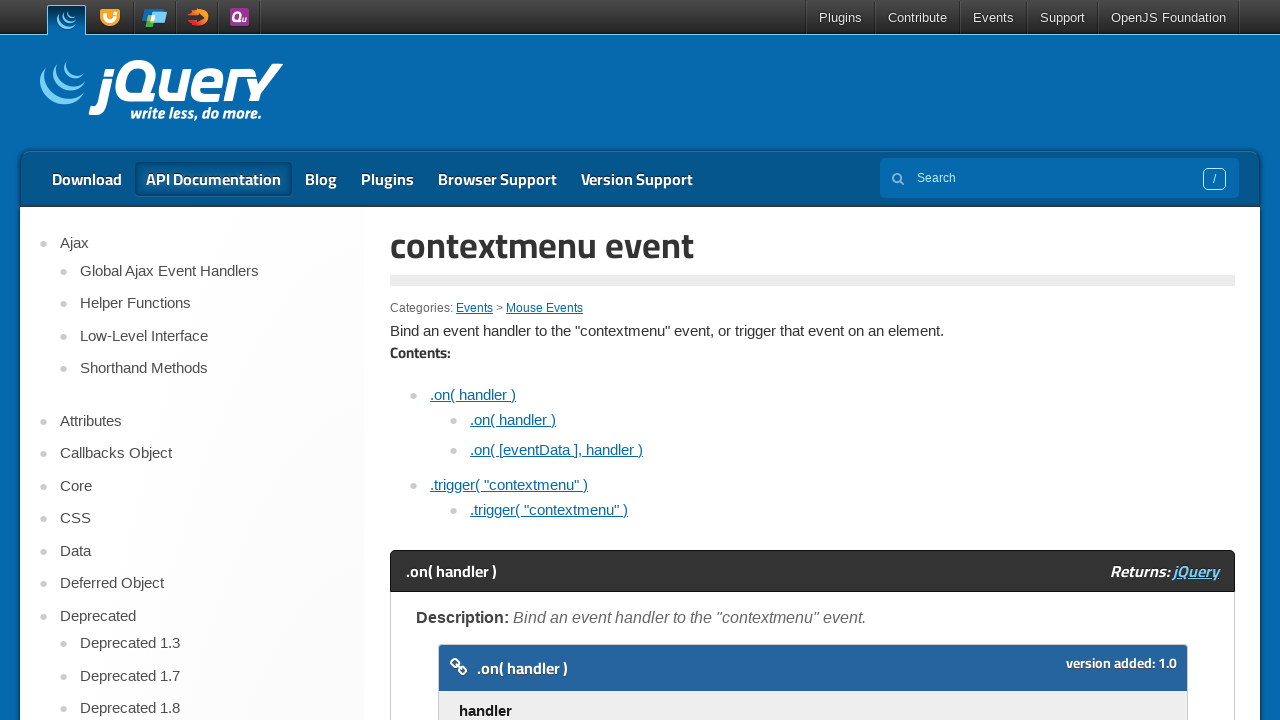

Located target element inside iframe
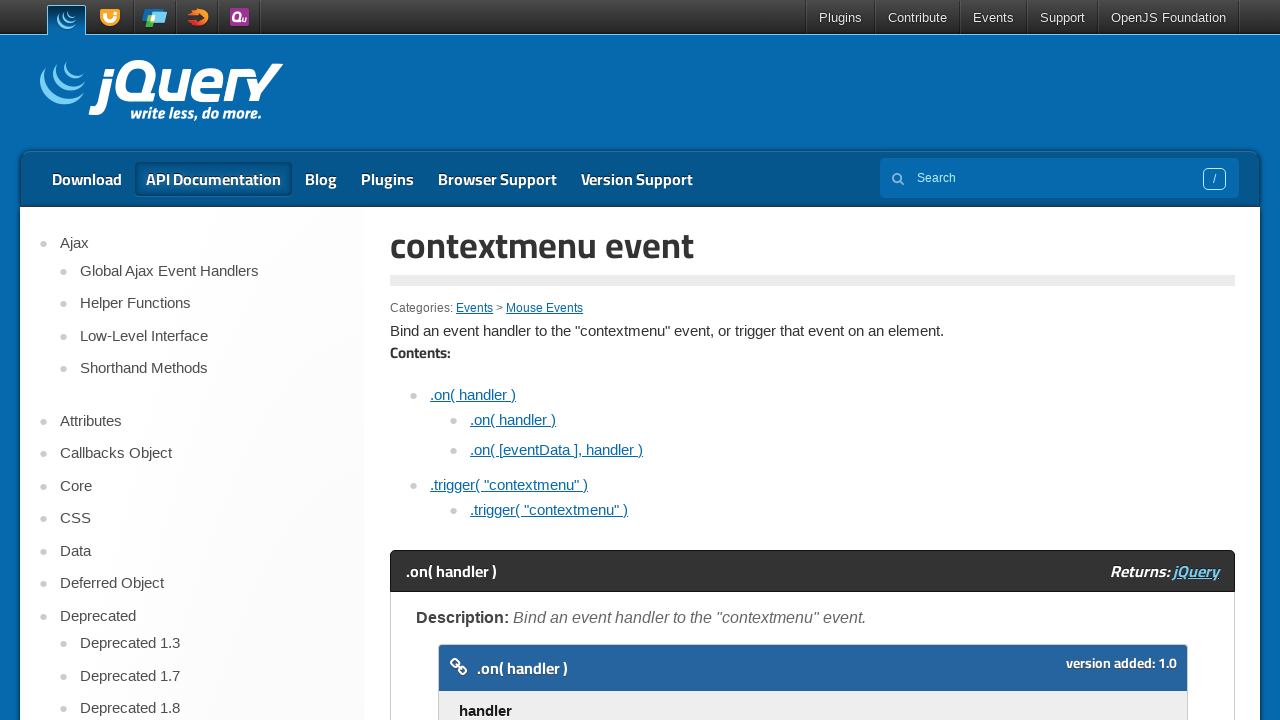

Performed right-click (context menu) on target element
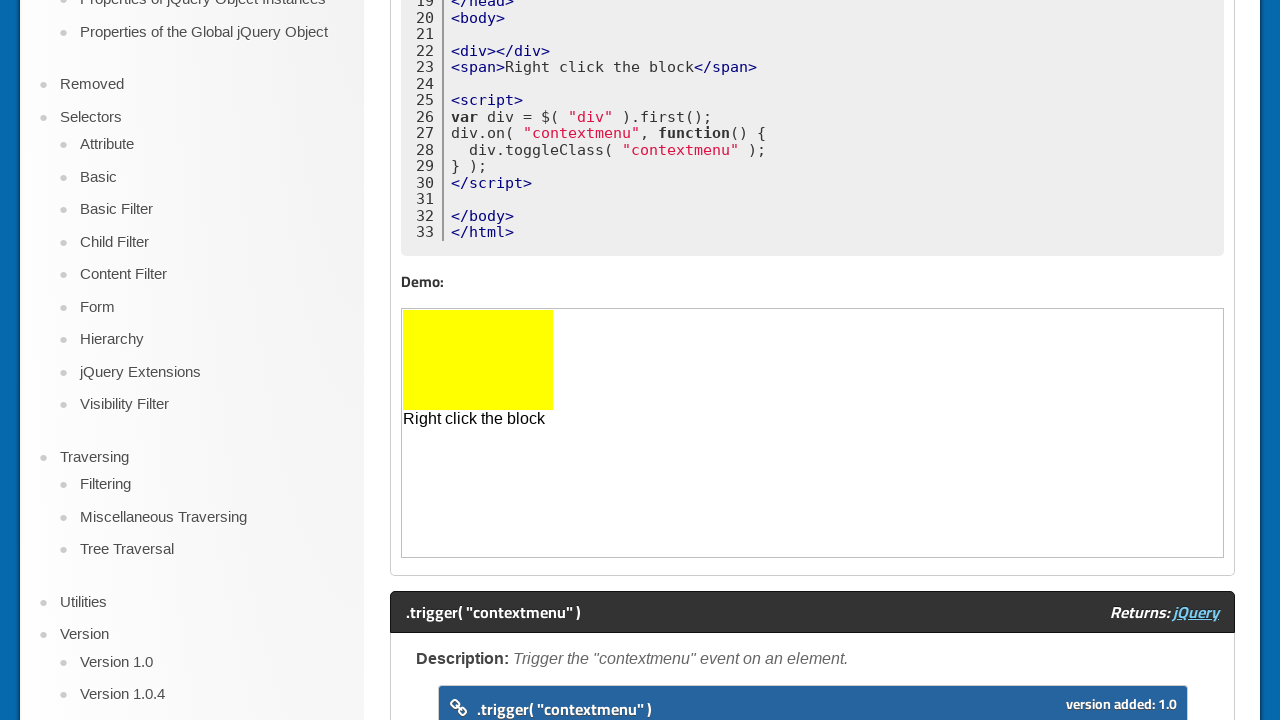

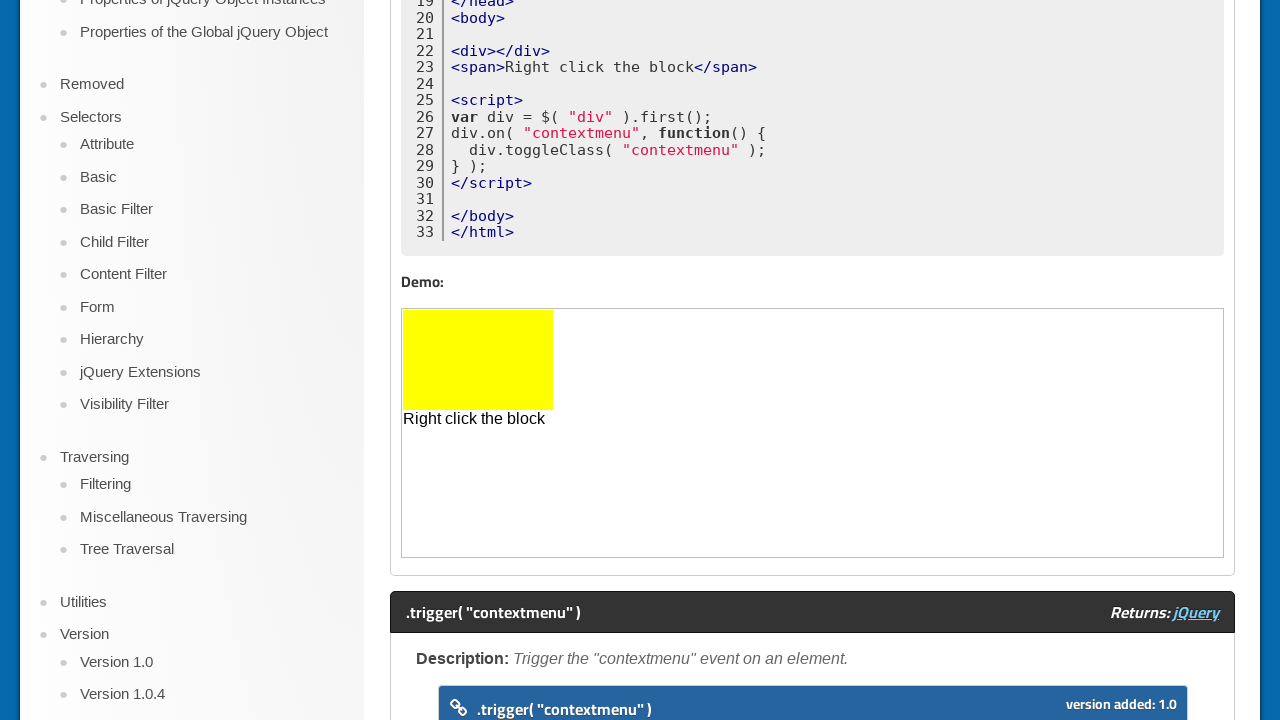